Tests setting a value in a form input field and then clearing it to verify form field manipulation works correctly.

Starting URL: https://ultimateqa.com/filling-out-forms/

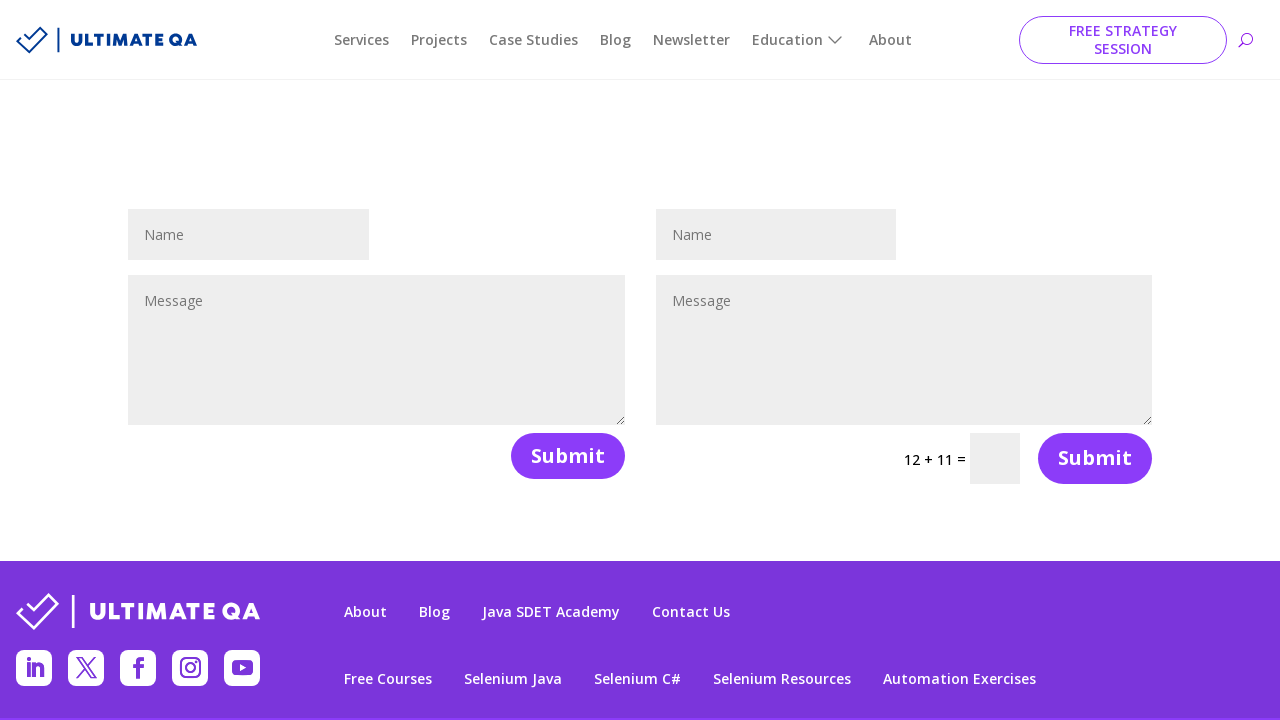

Waited for page body to be visible
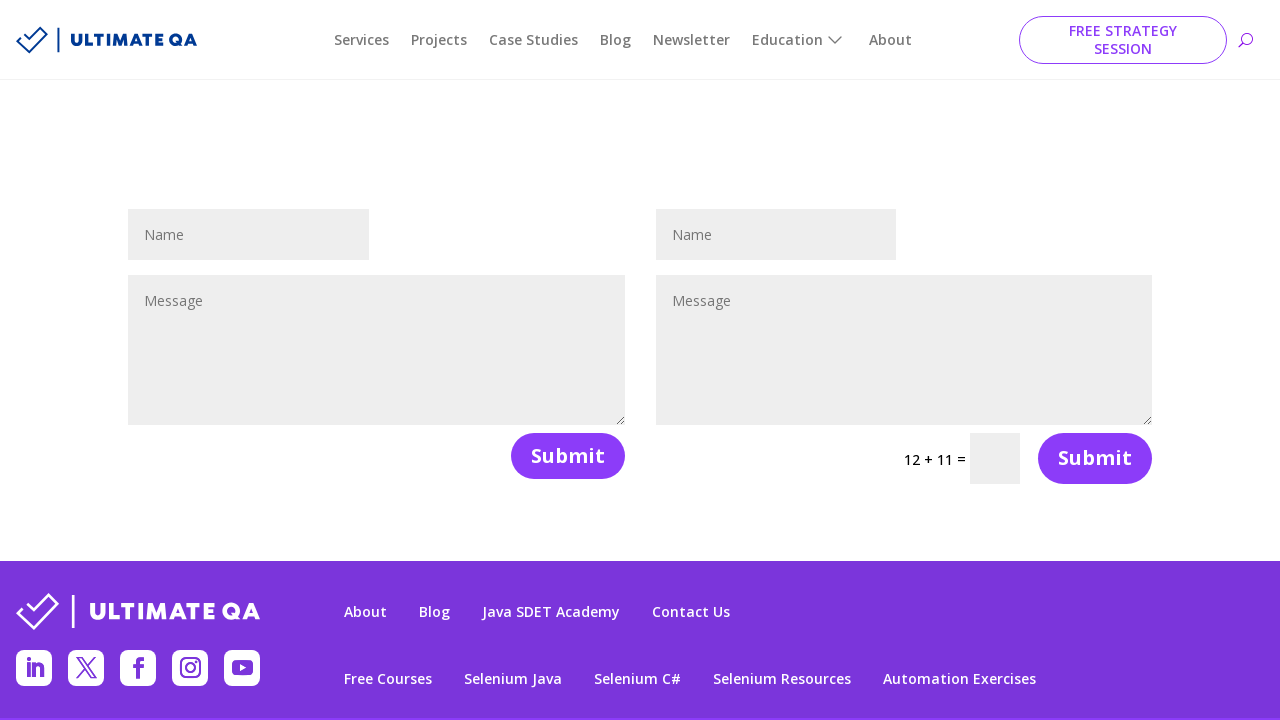

Filled contact name field with 'Testing' on #et_pb_contact_name_0
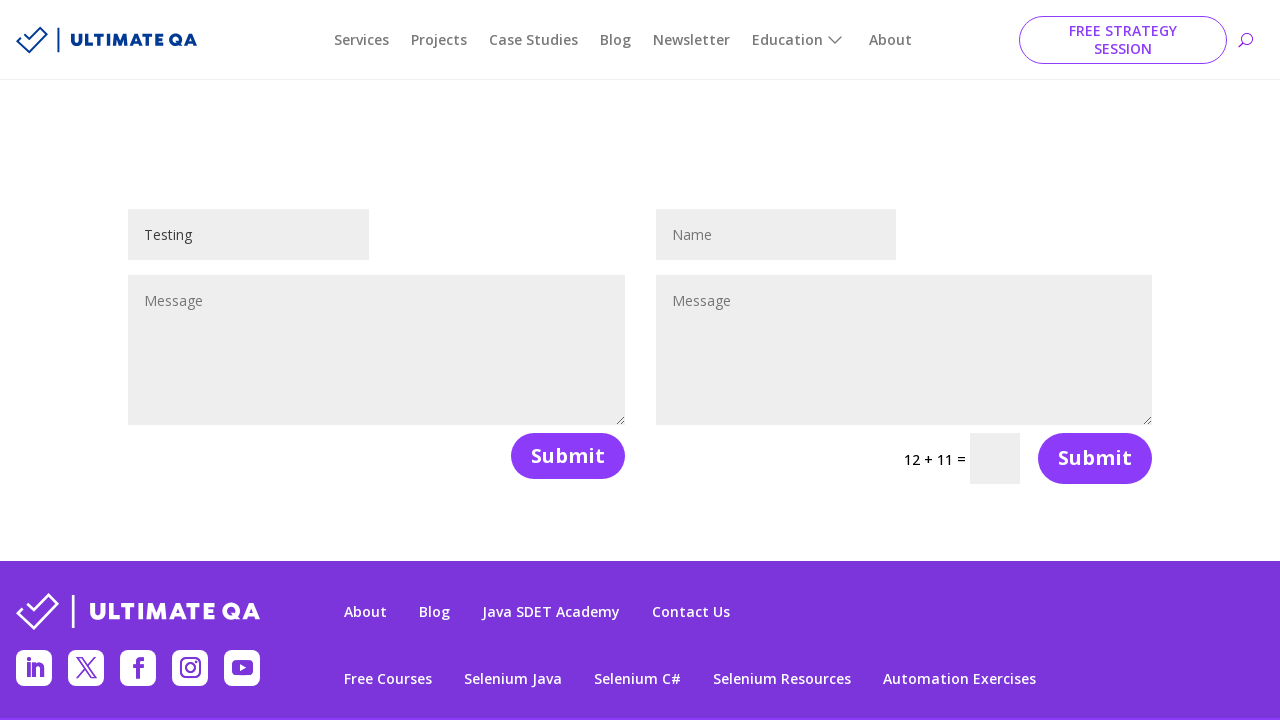

Waited 2 seconds to observe the filled value
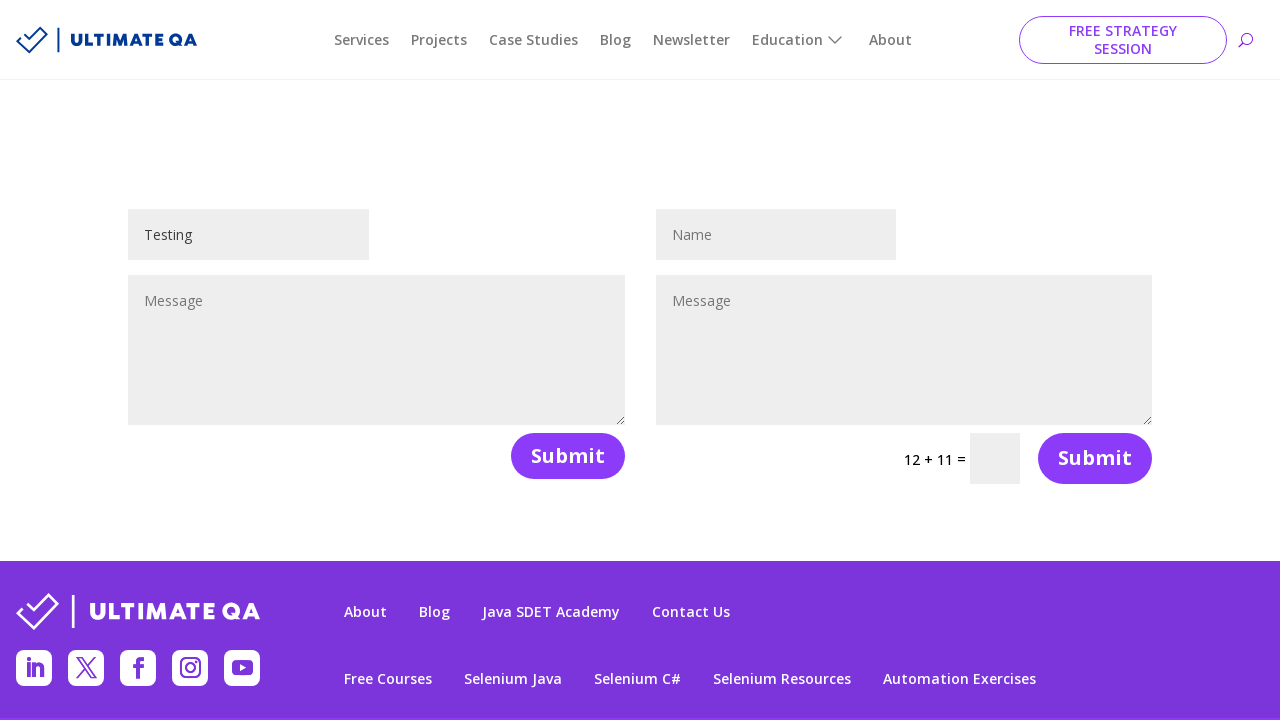

Cleared the contact name field on #et_pb_contact_name_0
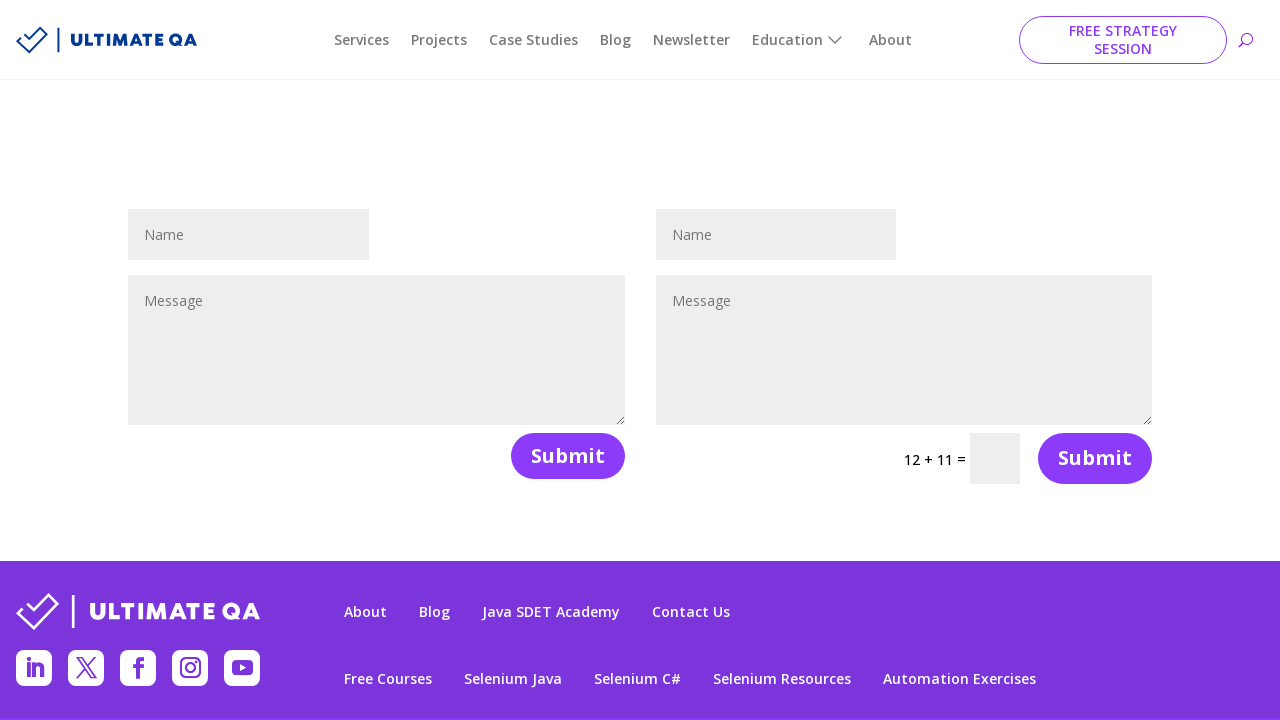

Waited 2 seconds to observe the cleared state
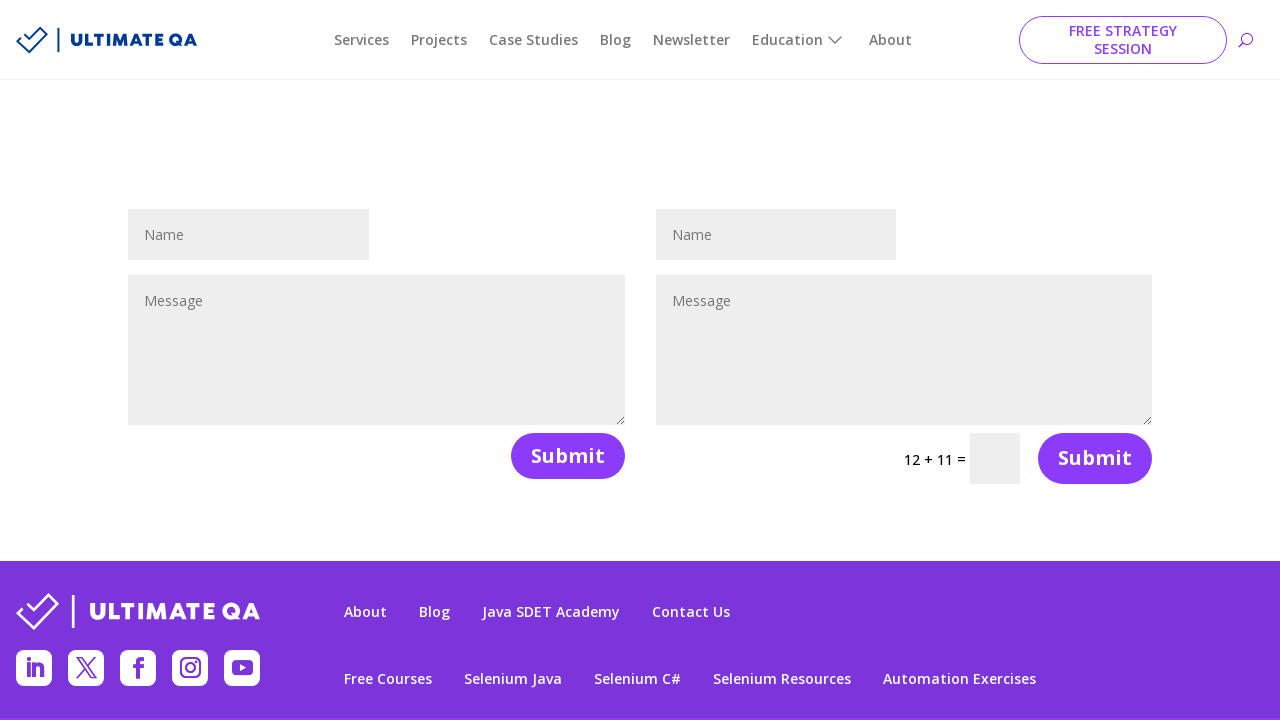

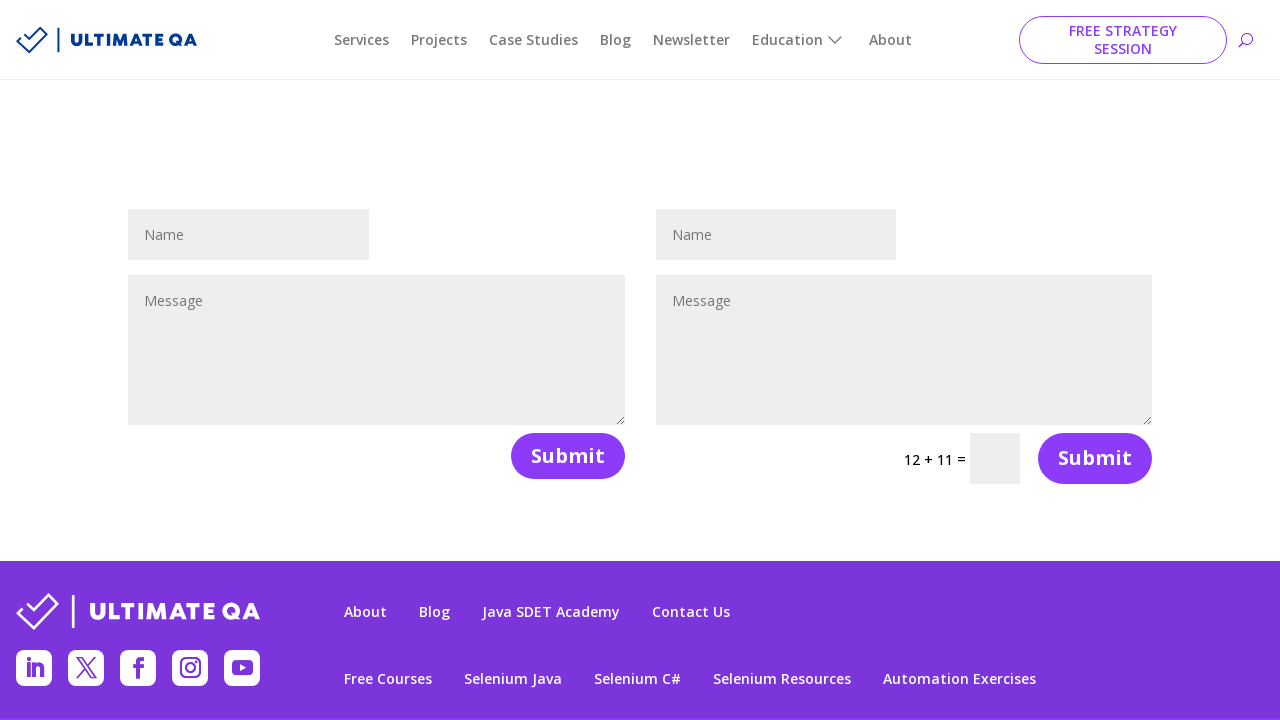